Tests complete car form submission by filling all fields (name, year, power, price, manufacturer) and clicking submit

Starting URL: https://carros-crud.vercel.app/

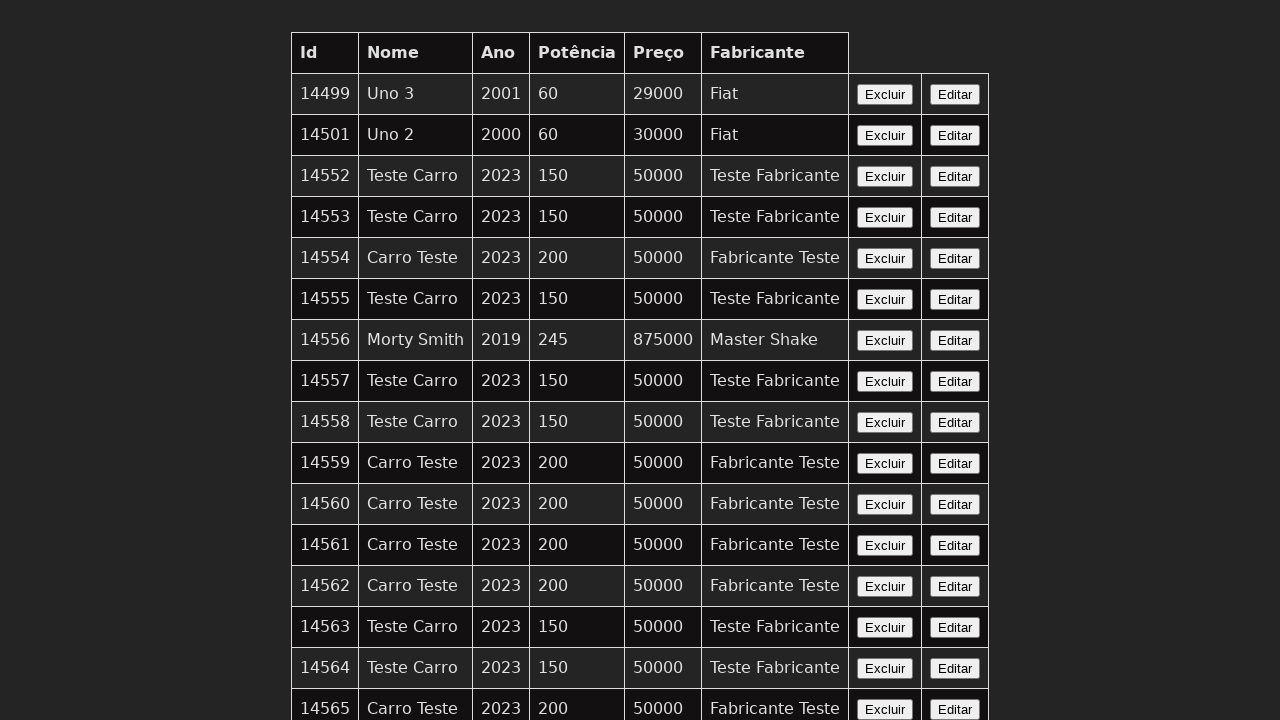

Waited for name field to be visible
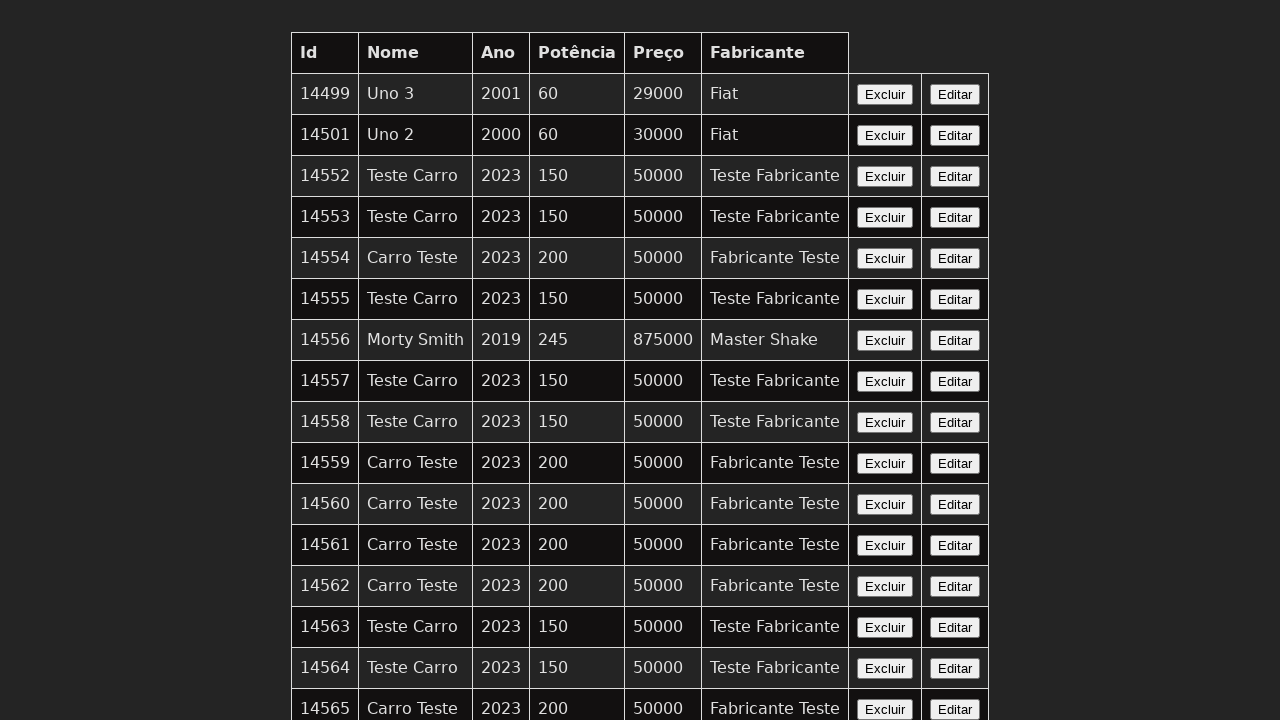

Filled name field with 'Teste Carro' on input[name='nome']
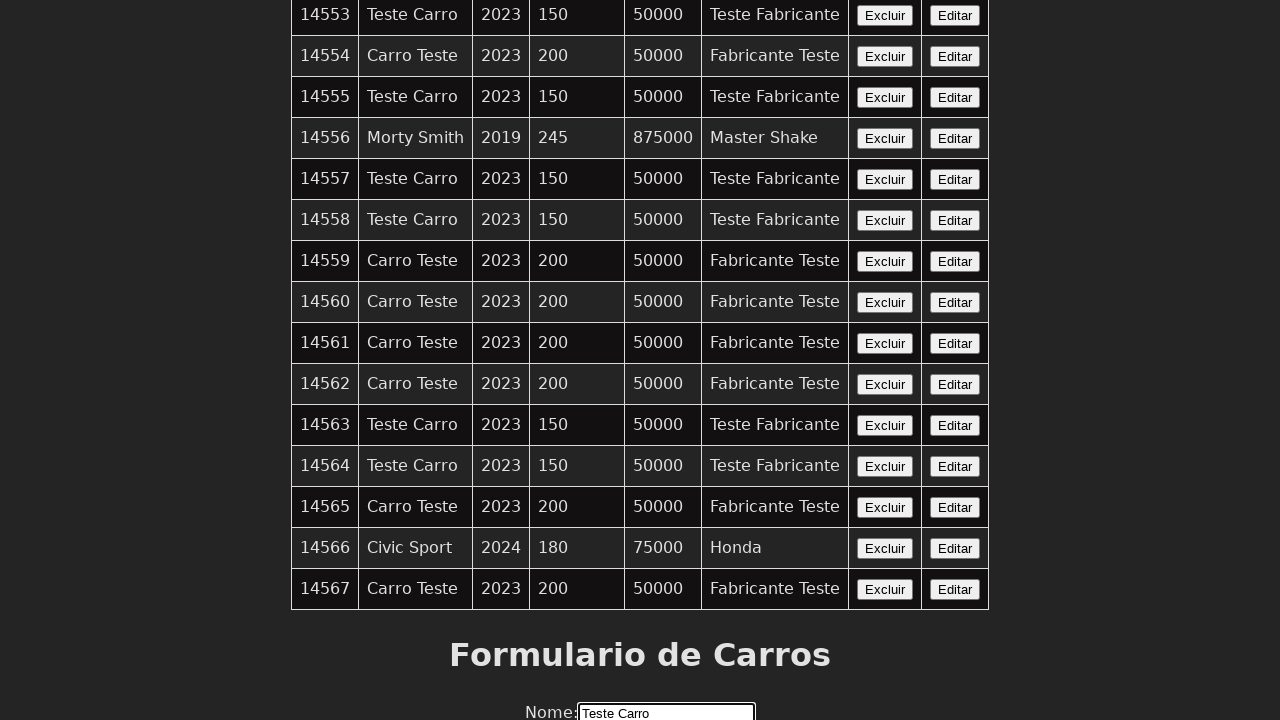

Filled year field with '2023' on input[name='ano']
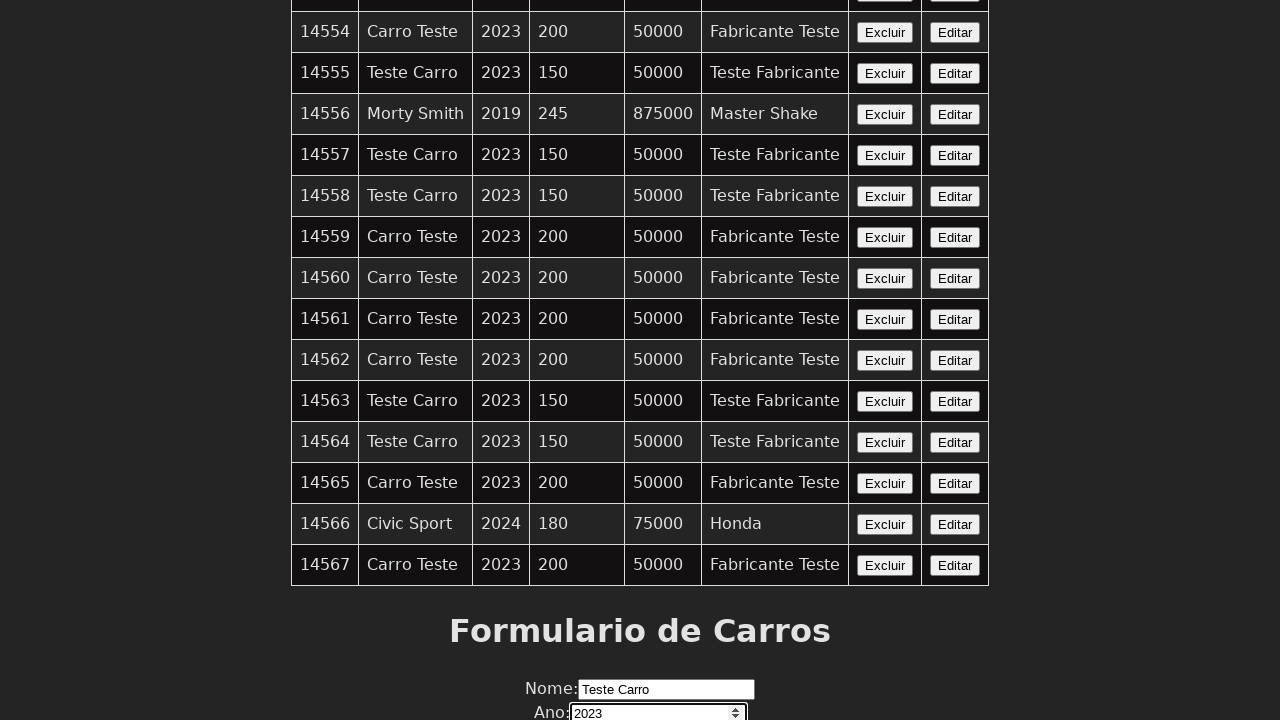

Filled power field with '150' on input[name='potencia']
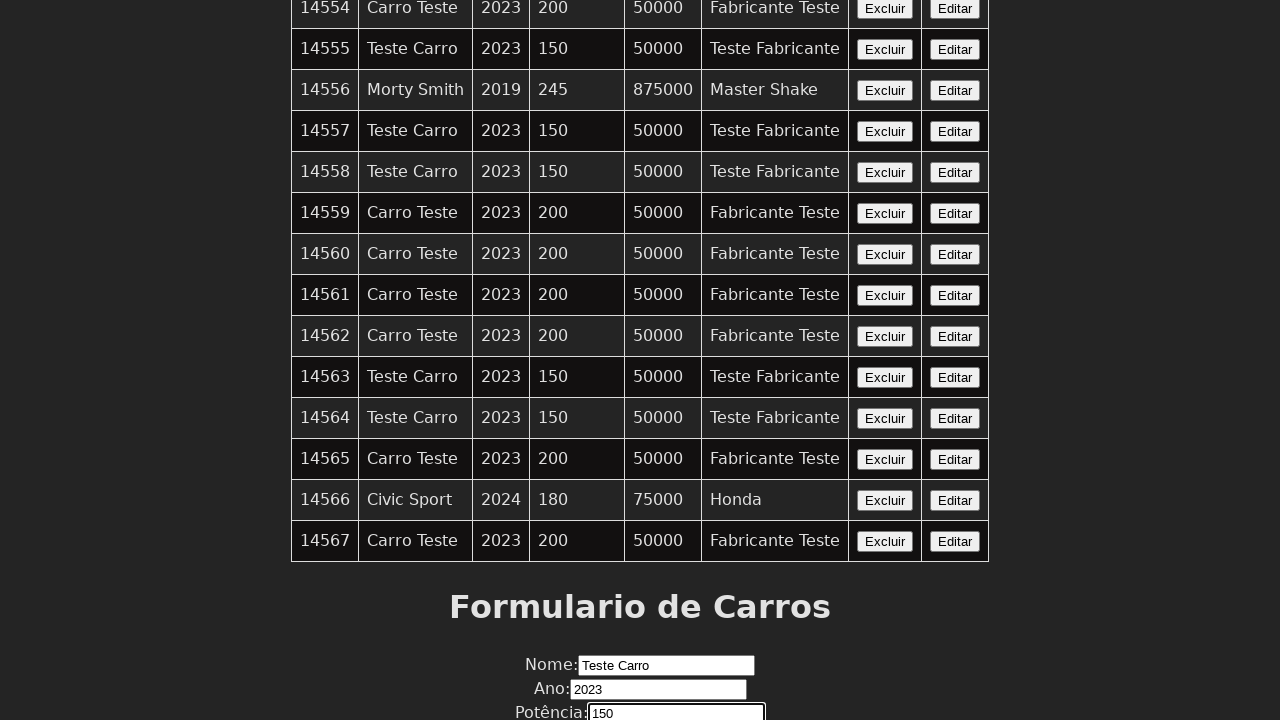

Filled price field with '50000' on input[name='preco']
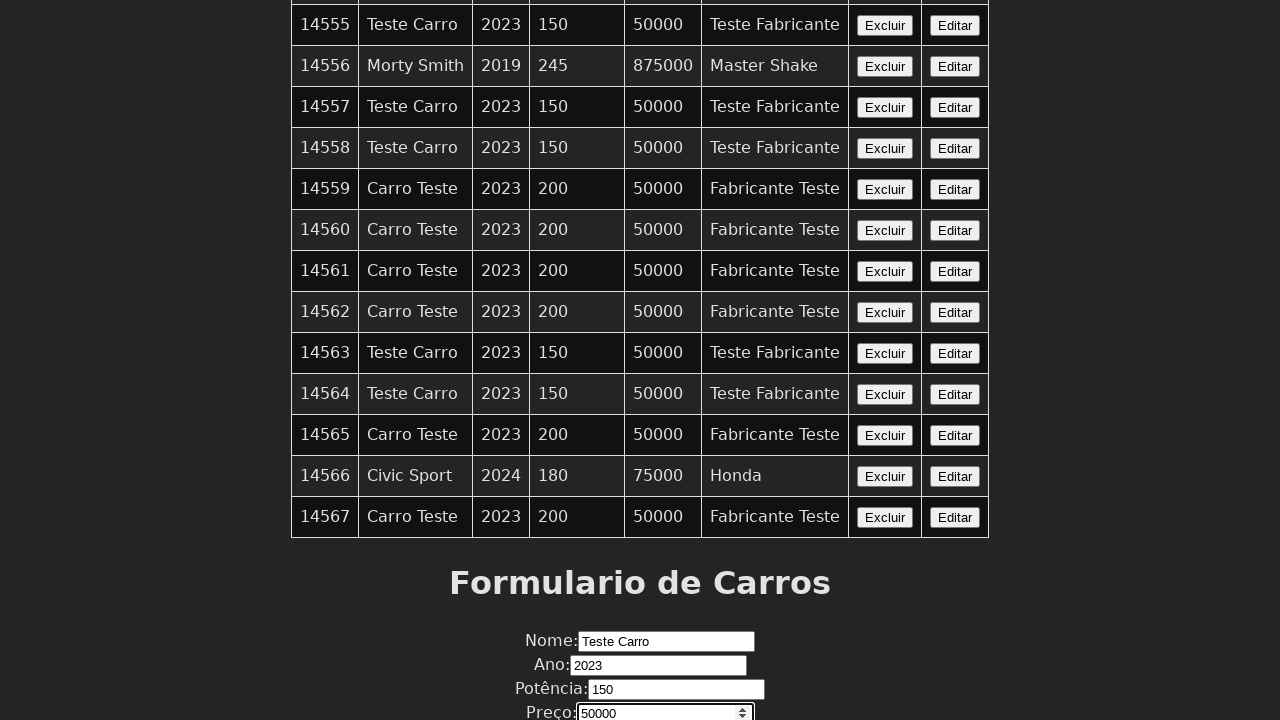

Filled manufacturer field with 'Teste Fabricante' on input[name='fabricante']
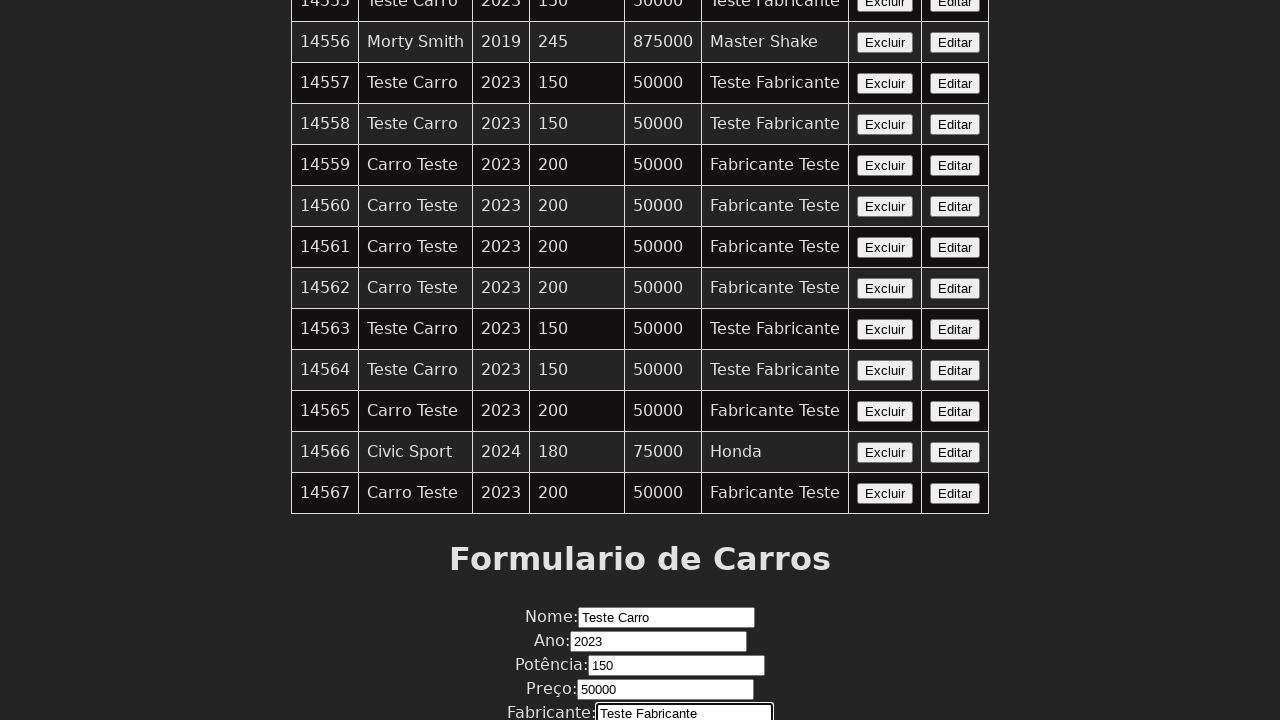

Clicked submit button to submit car form at (640, 676) on xpath=//button[contains(text(),'Enviar')]
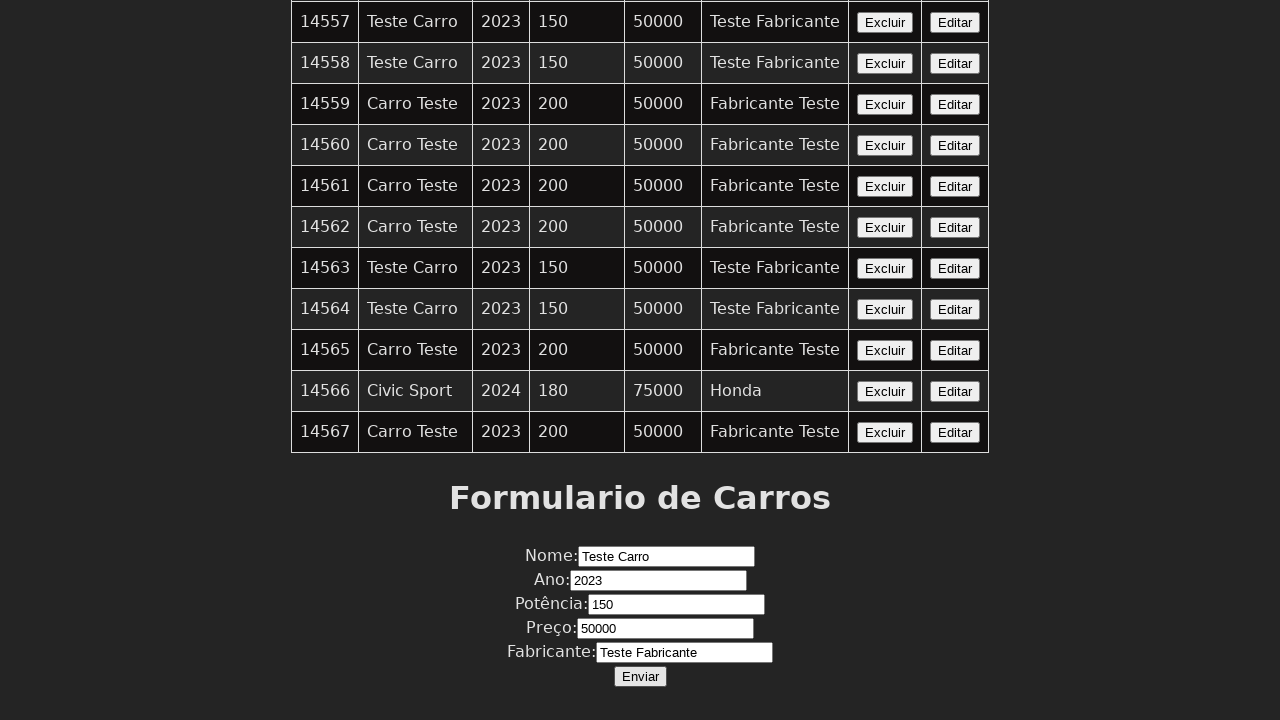

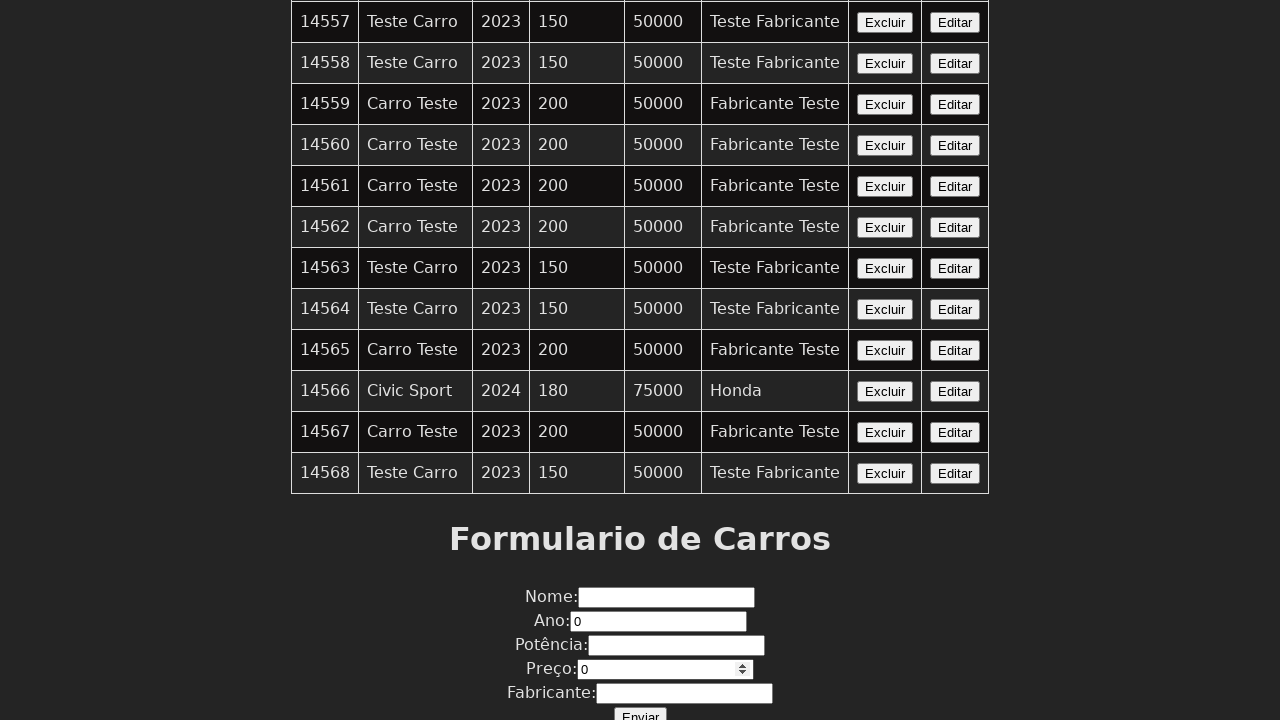